Tests passenger count dropdown by clicking to open it, incrementing adult count multiple times, and verifying the updated display text

Starting URL: https://rahulshettyacademy.com/dropdownsPractise/

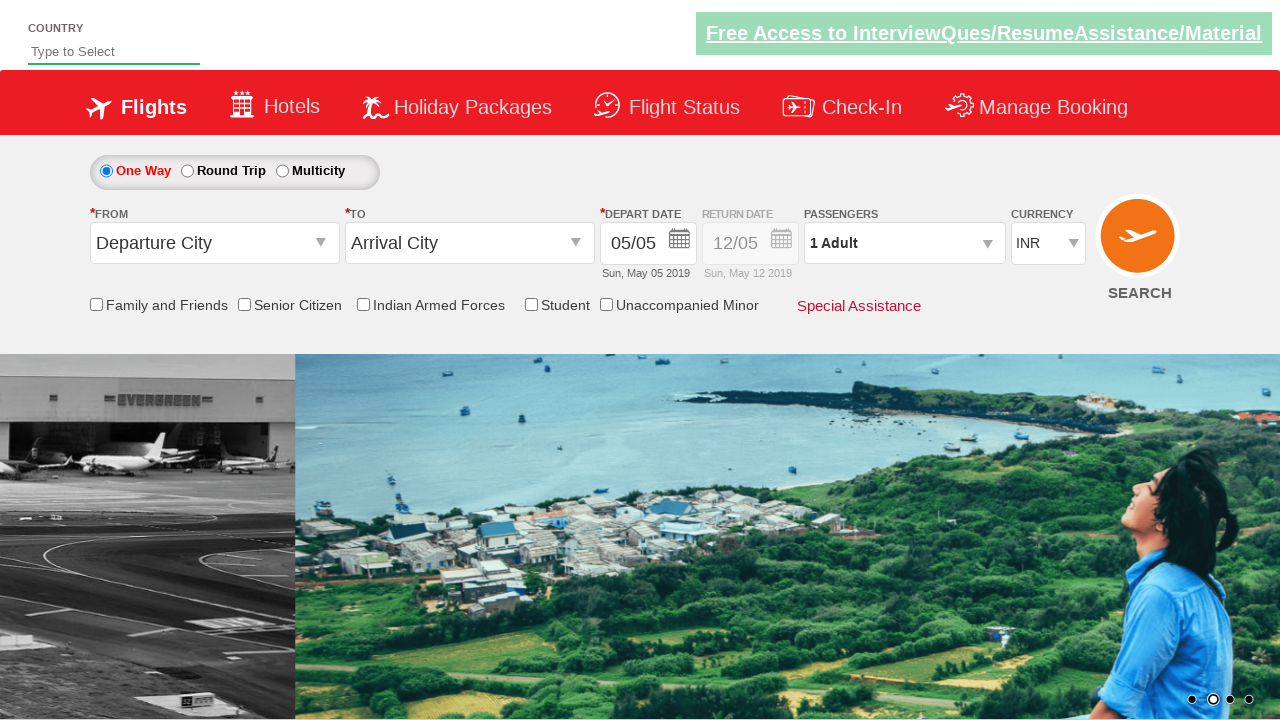

Clicked on passenger info dropdown to open it at (904, 243) on #divpaxinfo
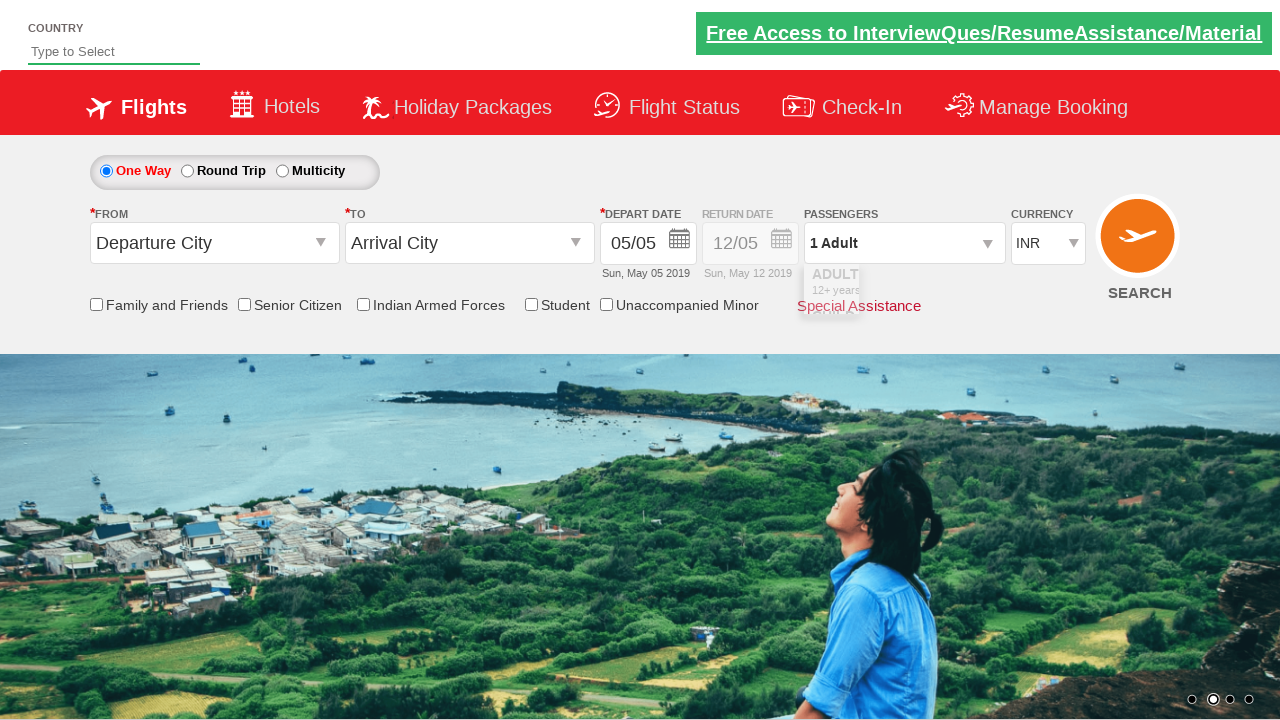

Waited for dropdown to be visible
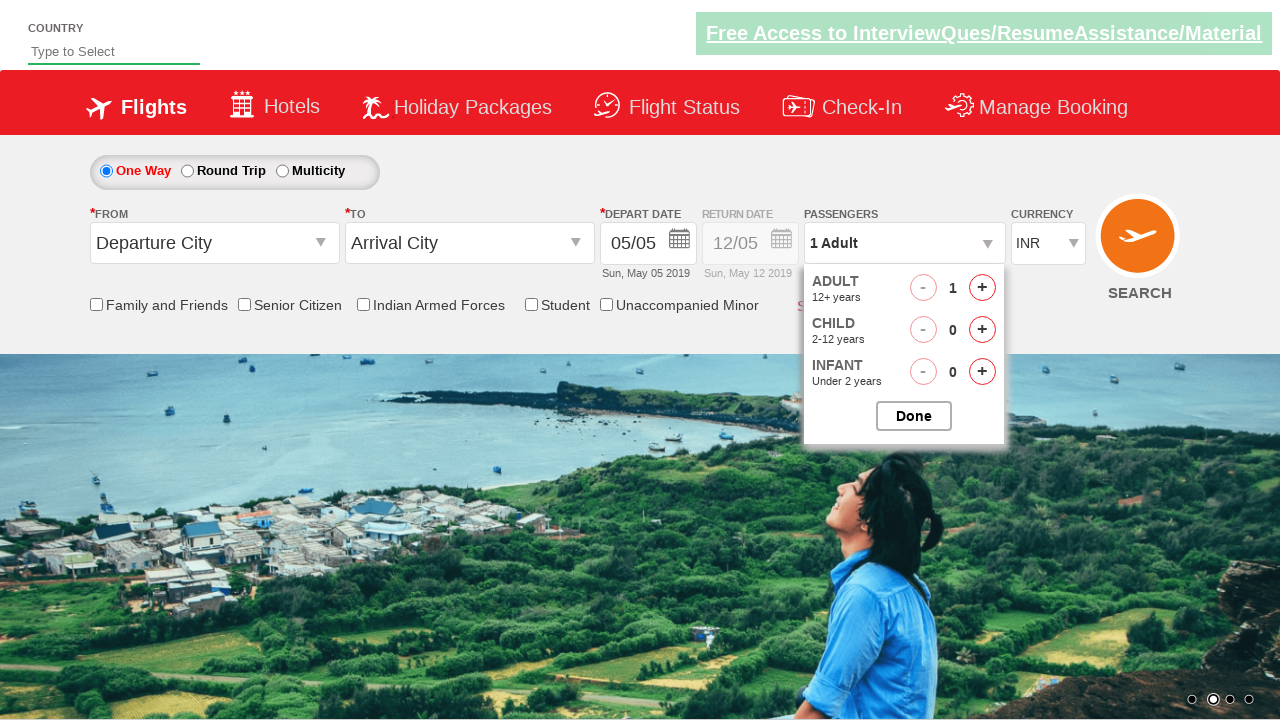

Clicked increment adult button (iteration 1 of 4) at (982, 288) on #hrefIncAdt
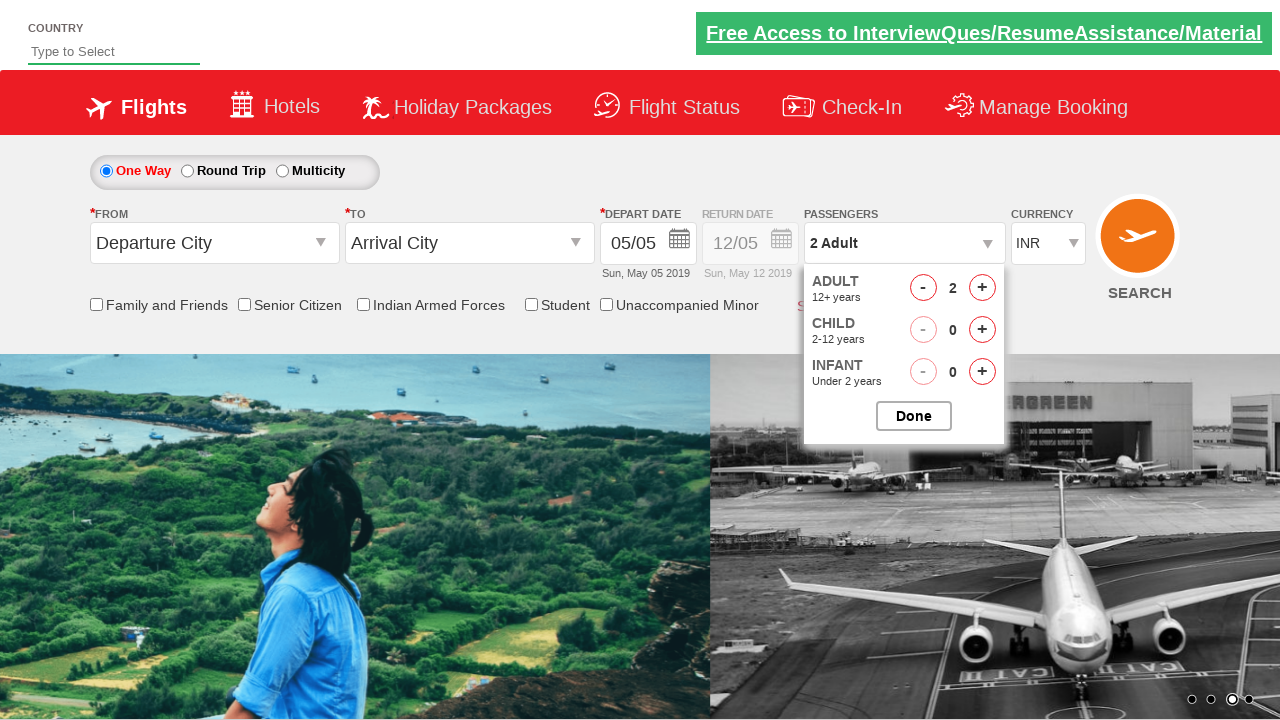

Clicked increment adult button (iteration 2 of 4) at (982, 288) on #hrefIncAdt
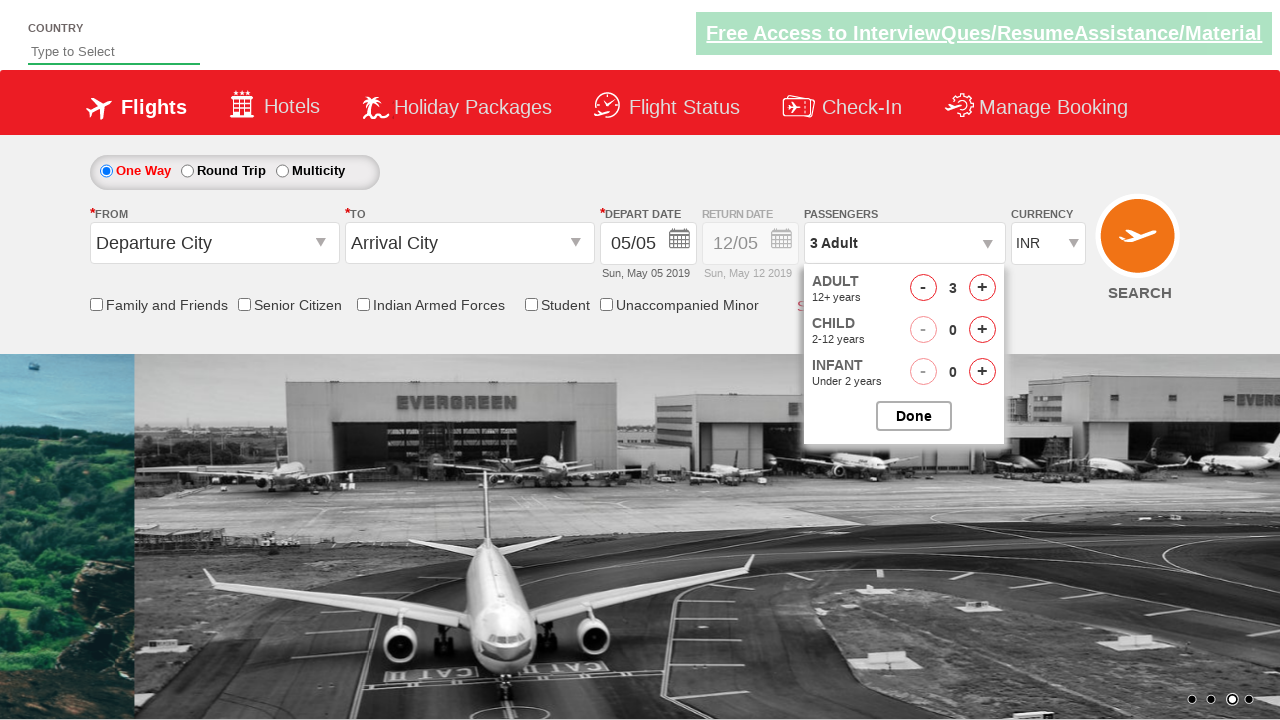

Clicked increment adult button (iteration 3 of 4) at (982, 288) on #hrefIncAdt
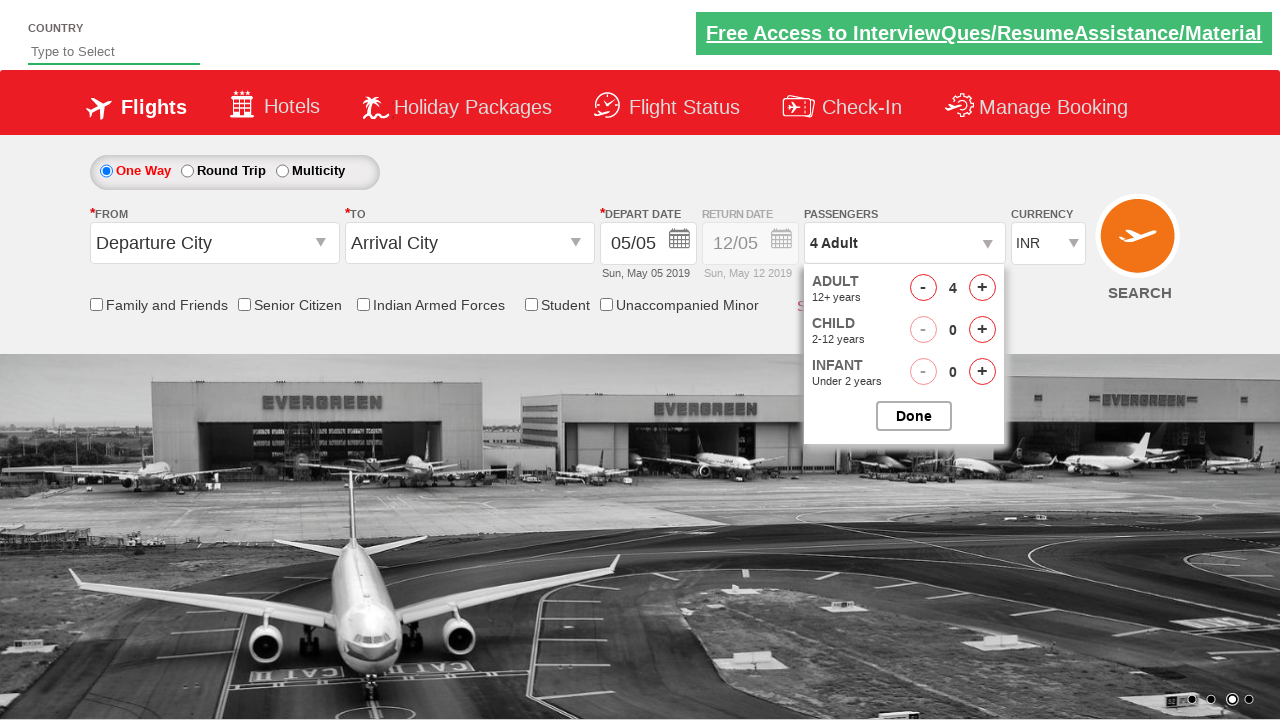

Clicked increment adult button (iteration 4 of 4) at (982, 288) on #hrefIncAdt
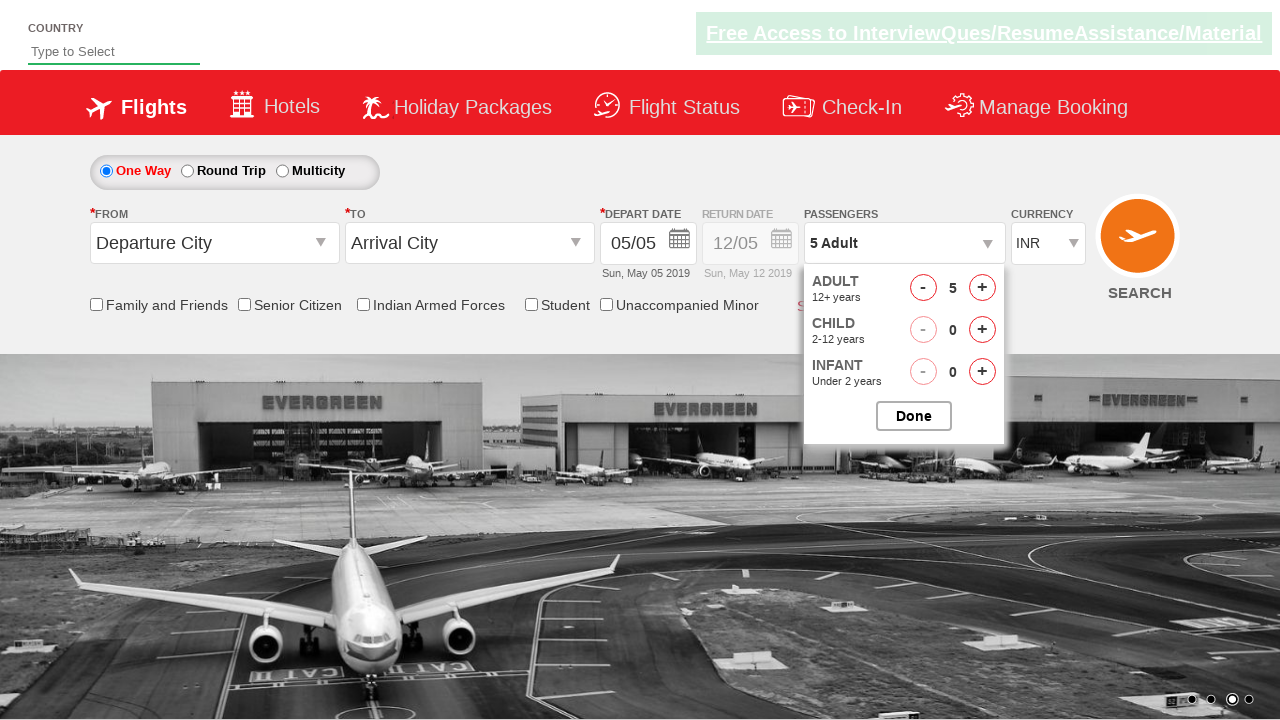

Closed the passenger selection dropdown at (914, 416) on #btnclosepaxoption
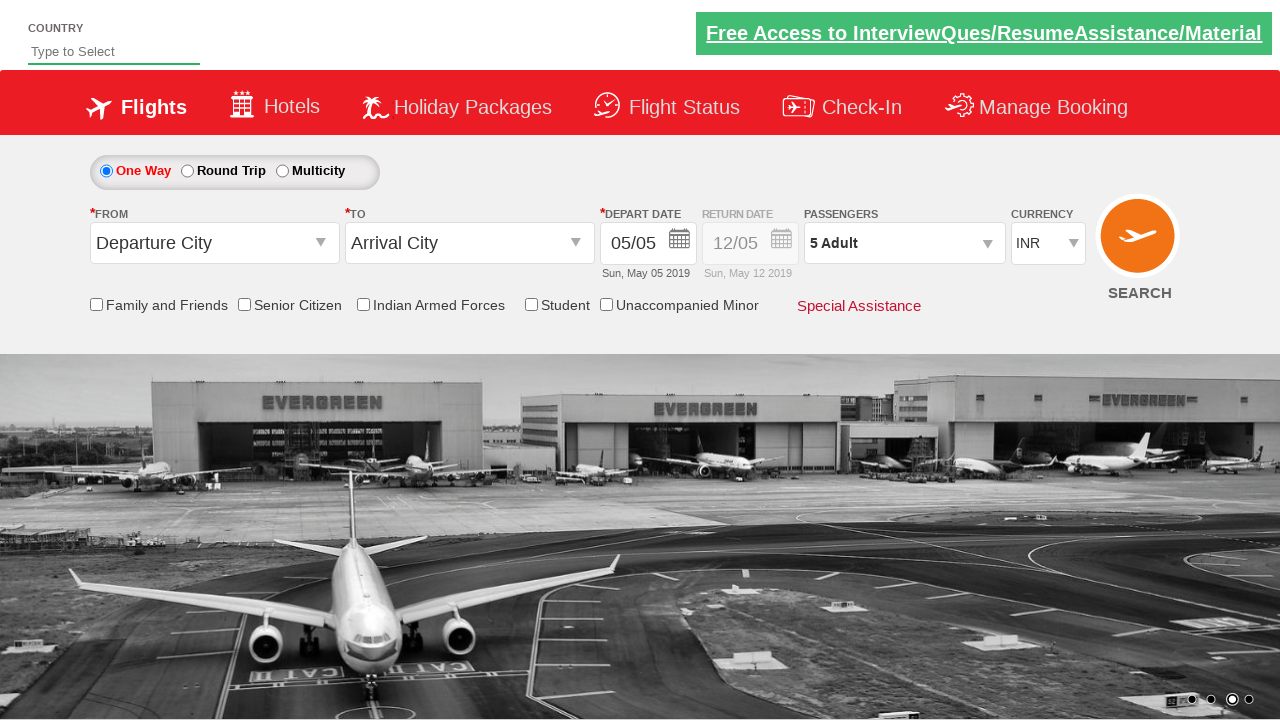

Verified that dropdown displays '5 Adult'
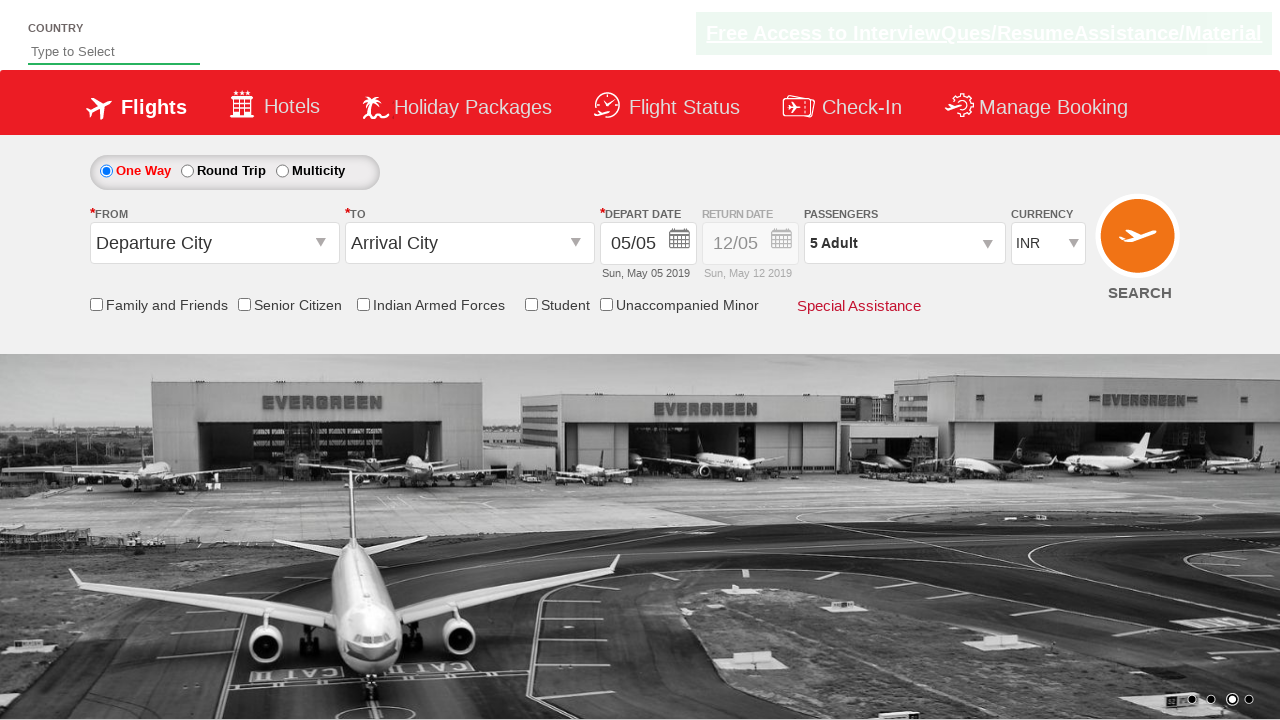

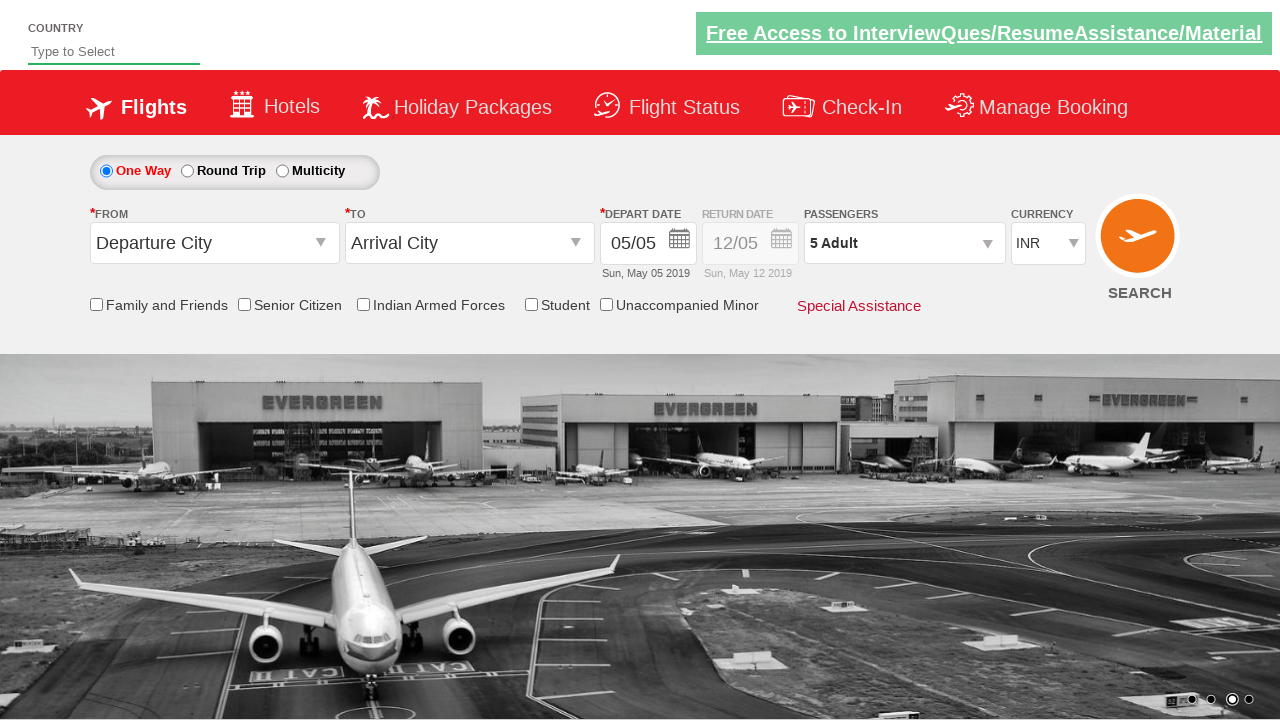